Tests DuckDuckGo search functionality by entering a search term and clicking the search button

Starting URL: https://duckduckgo.com/

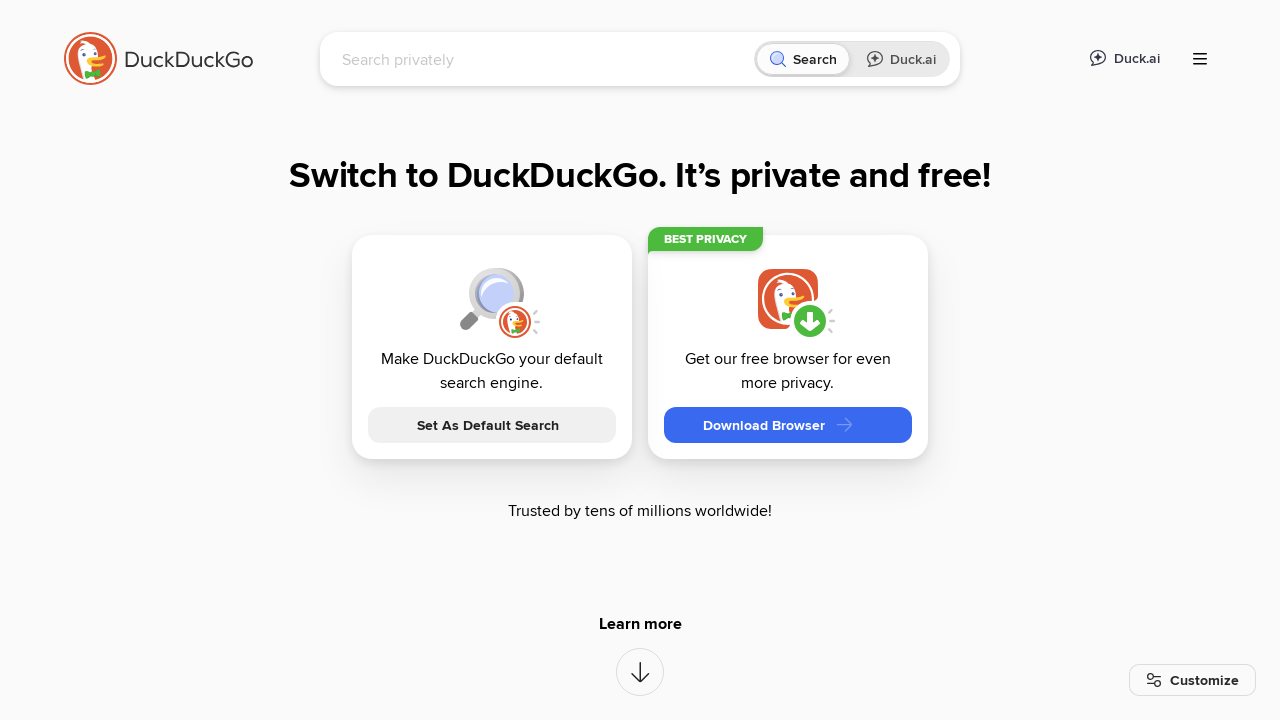

Filled search box with 'Selenium' on #searchbox_input
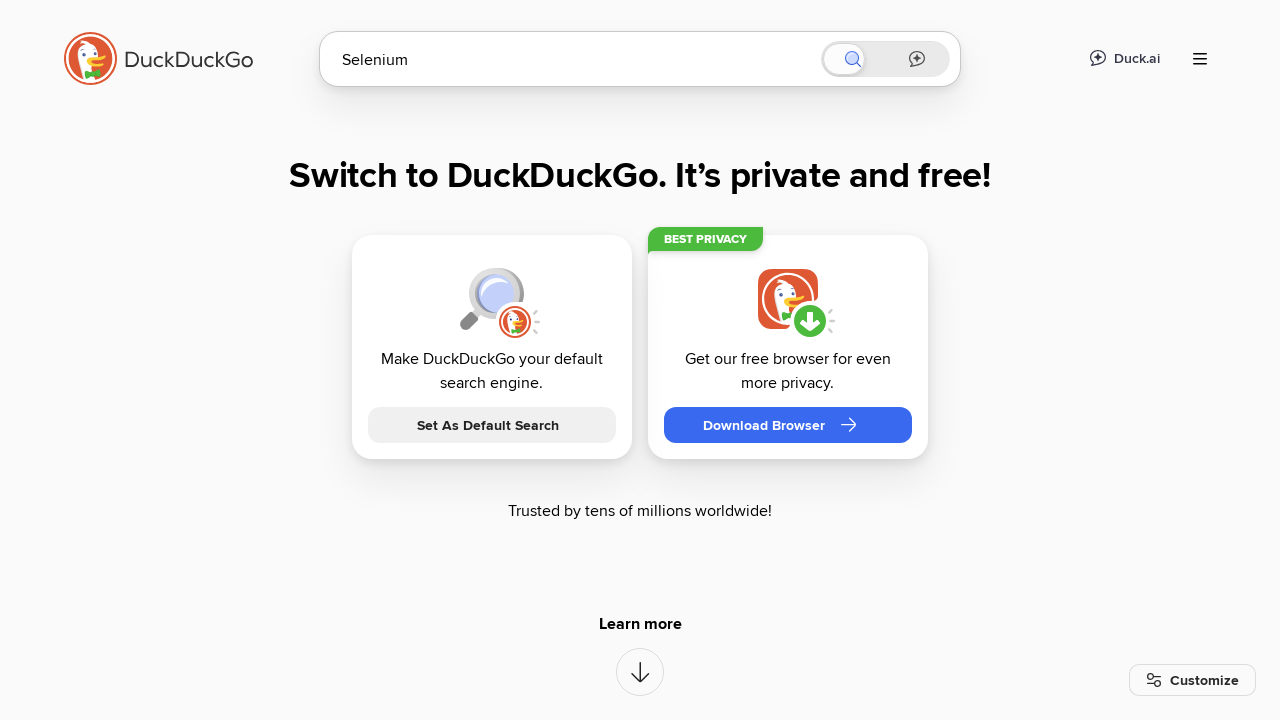

Clicked search button at (881, 59) on button[aria-label='Search']
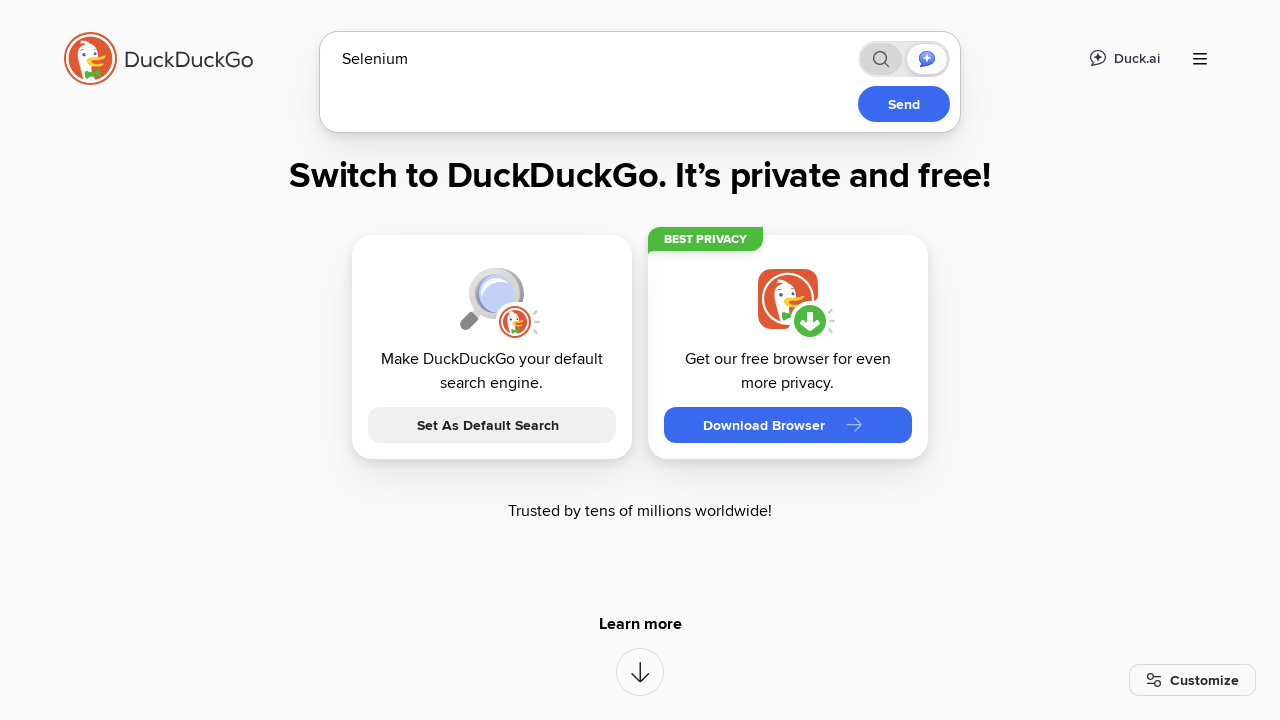

Search results loaded
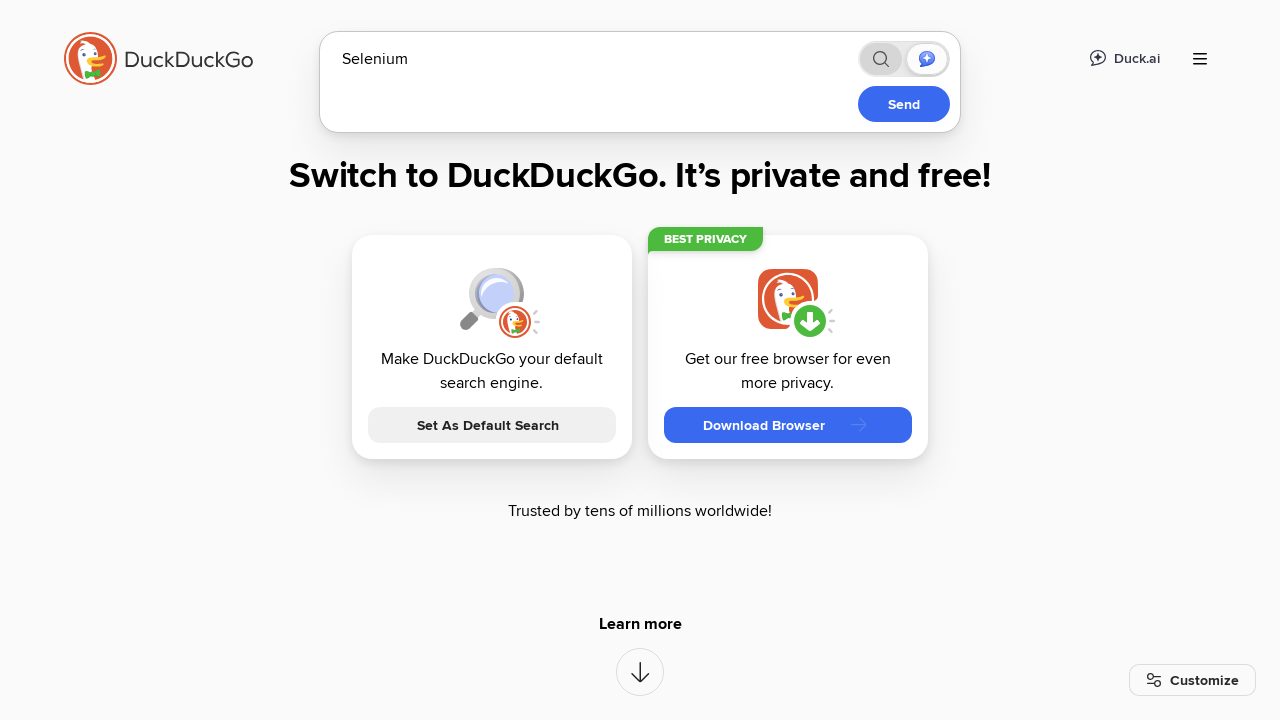

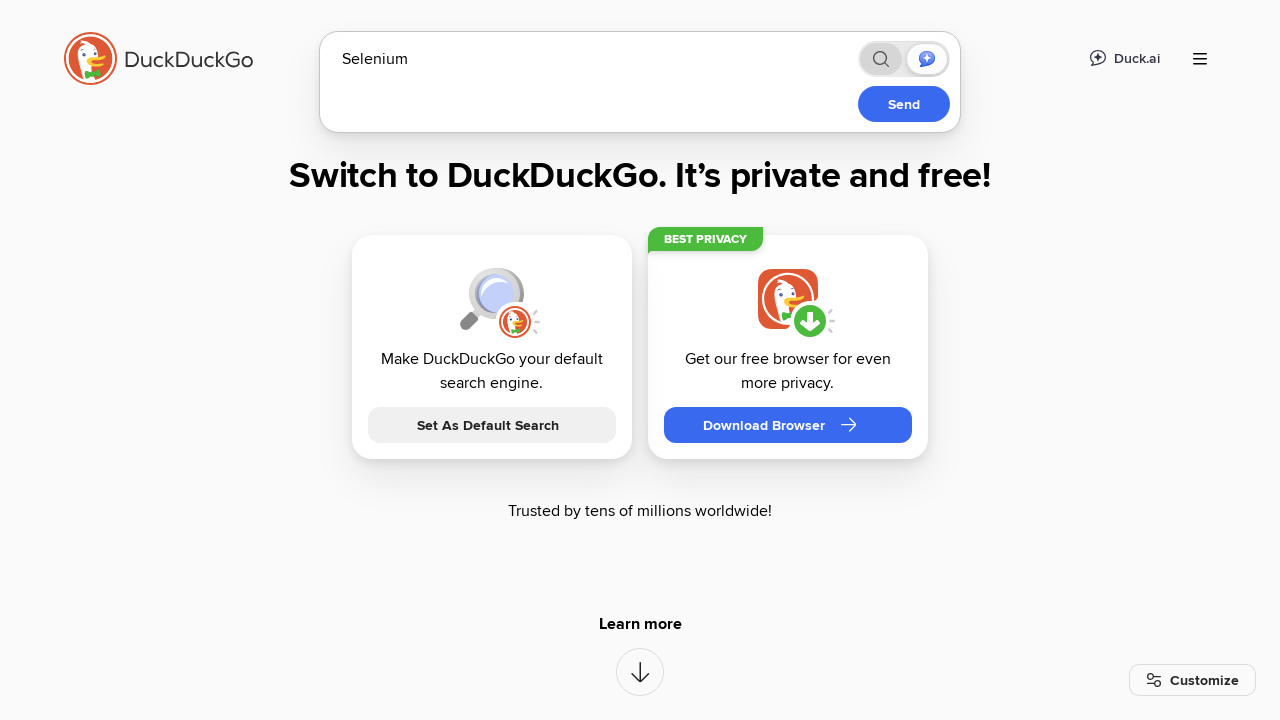